Tests hover menu interactions by clicking and holding on menu items to reveal submenus, then clicking on nested sub-items

Starting URL: https://demoqa.com/menu#

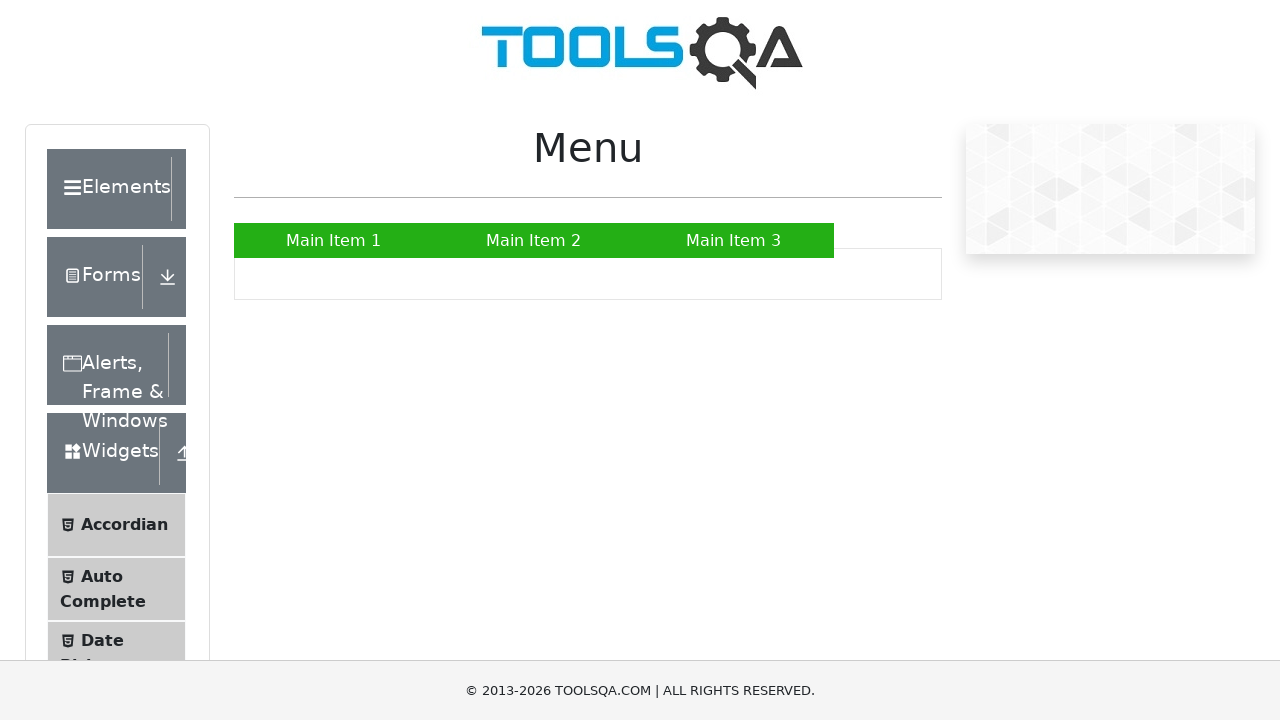

Hovered over Main Item 2 to reveal submenu at (534, 240) on xpath=//a[normalize-space()='Main Item 2']
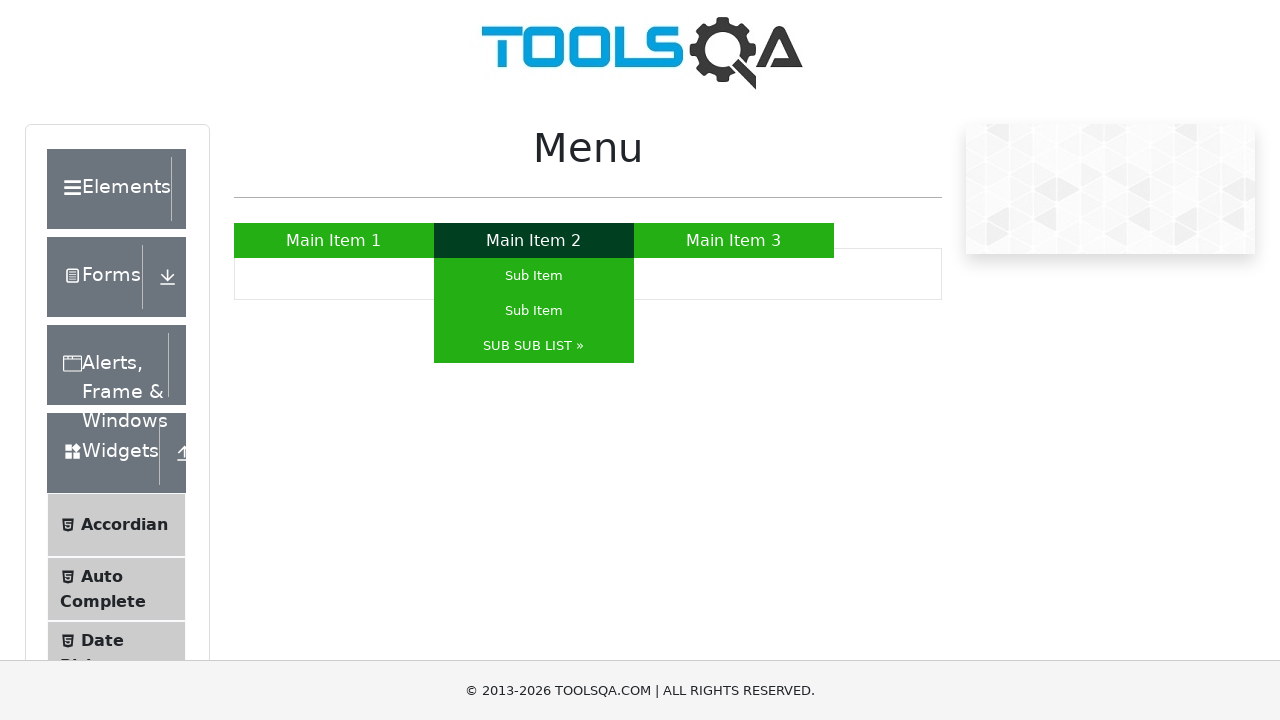

Clicked on the second Sub Item in the submenu at (534, 310) on (//a[@href='#'][normalize-space()='Sub Item'])[2]
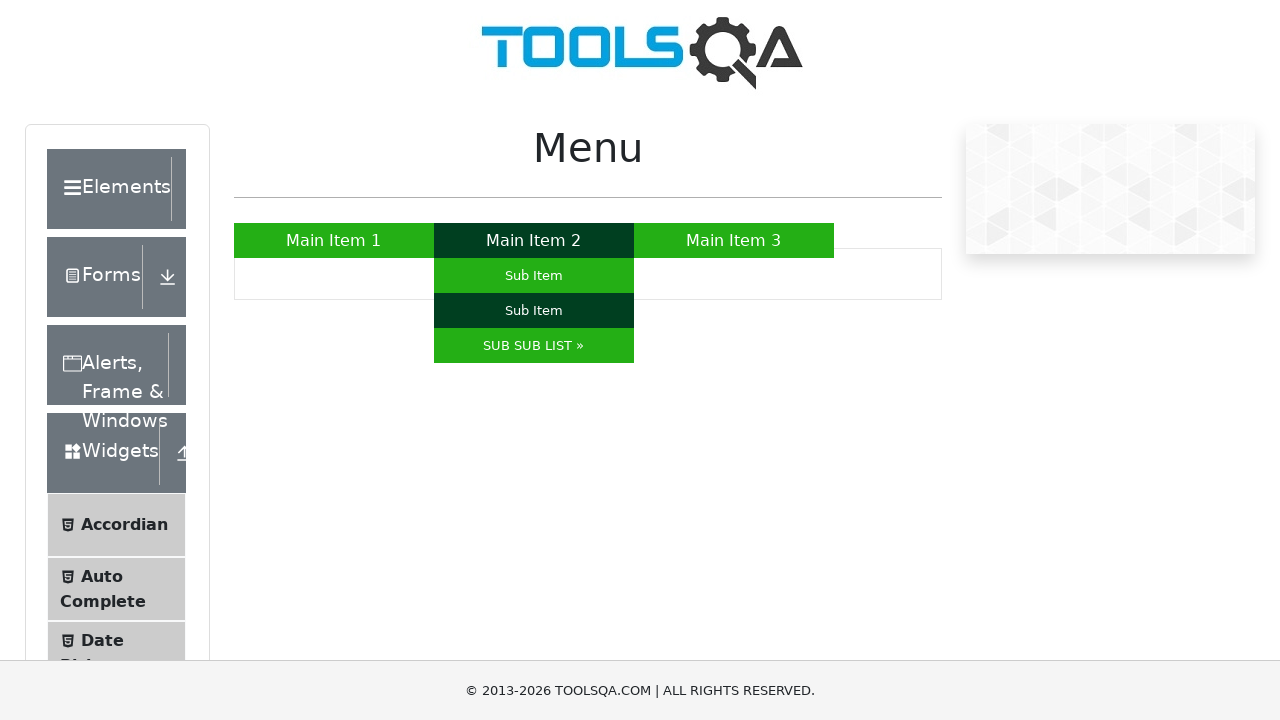

Hovered over SUB SUB LIST to reveal nested submenu at (534, 346) on xpath=//a[normalize-space()='SUB SUB LIST »']
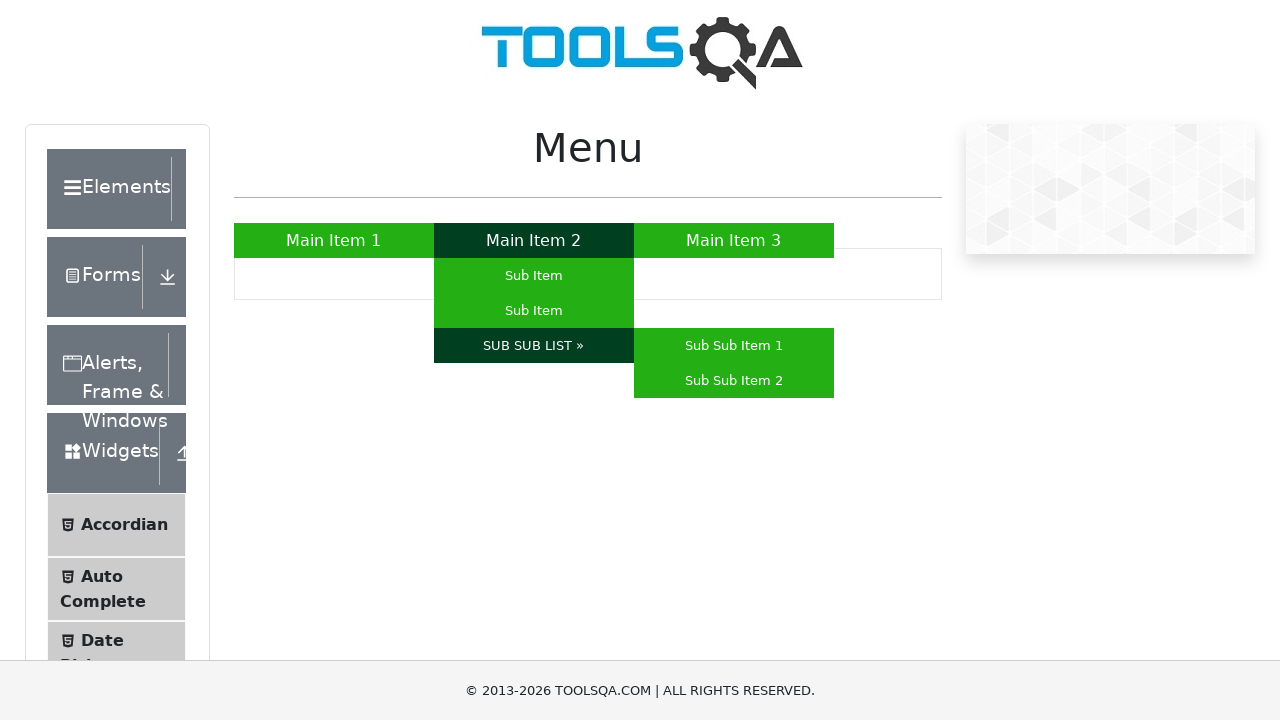

Clicked on Sub Sub Item 2 from the nested submenu at (734, 380) on xpath=//a[normalize-space()='Sub Sub Item 2']
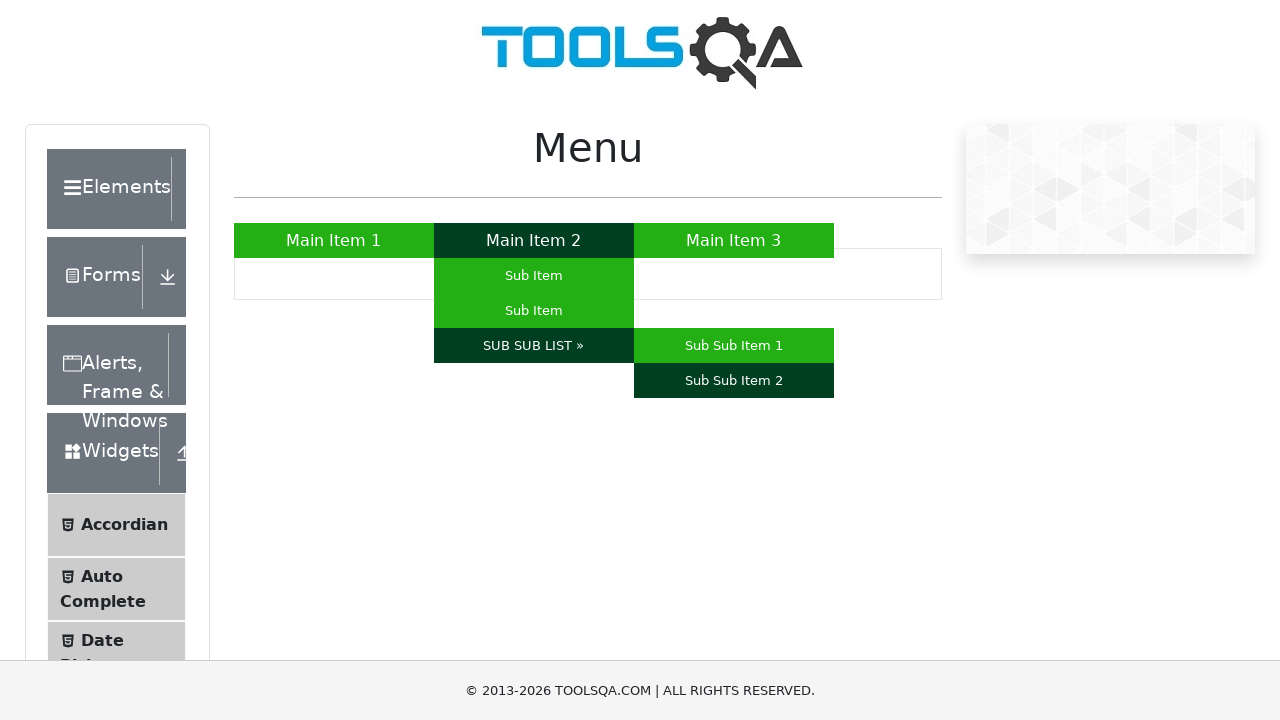

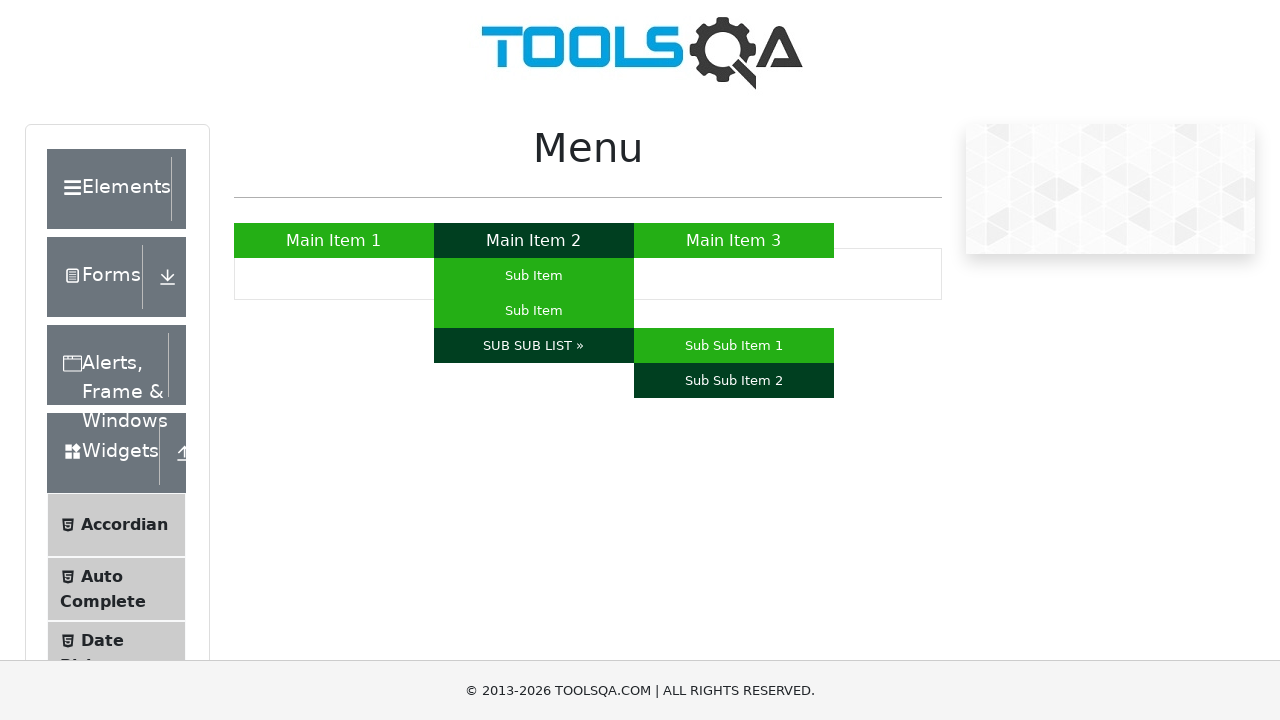